Tests the event type search functionality by selecting Avalanche and Fire advisory types and verifying the results update accordingly.

Starting URL: https://bcparks.ca/active-advisories/

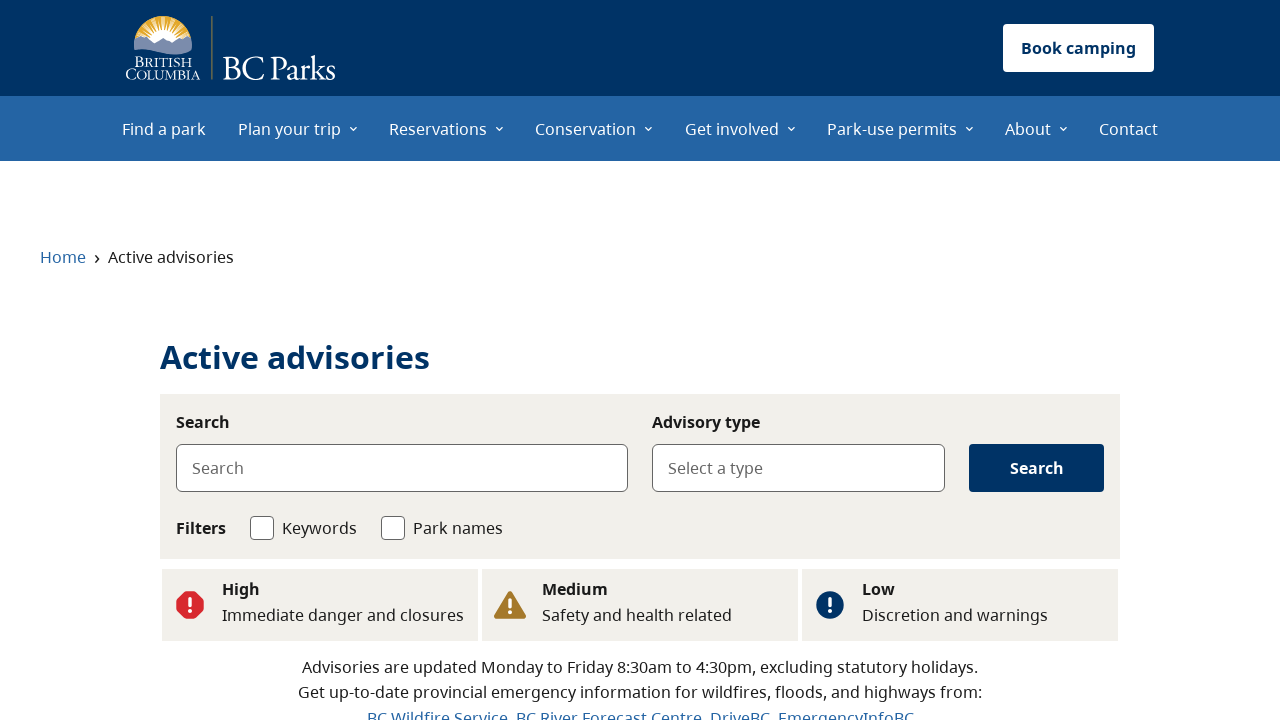

Waited for page to fully load (networkidle)
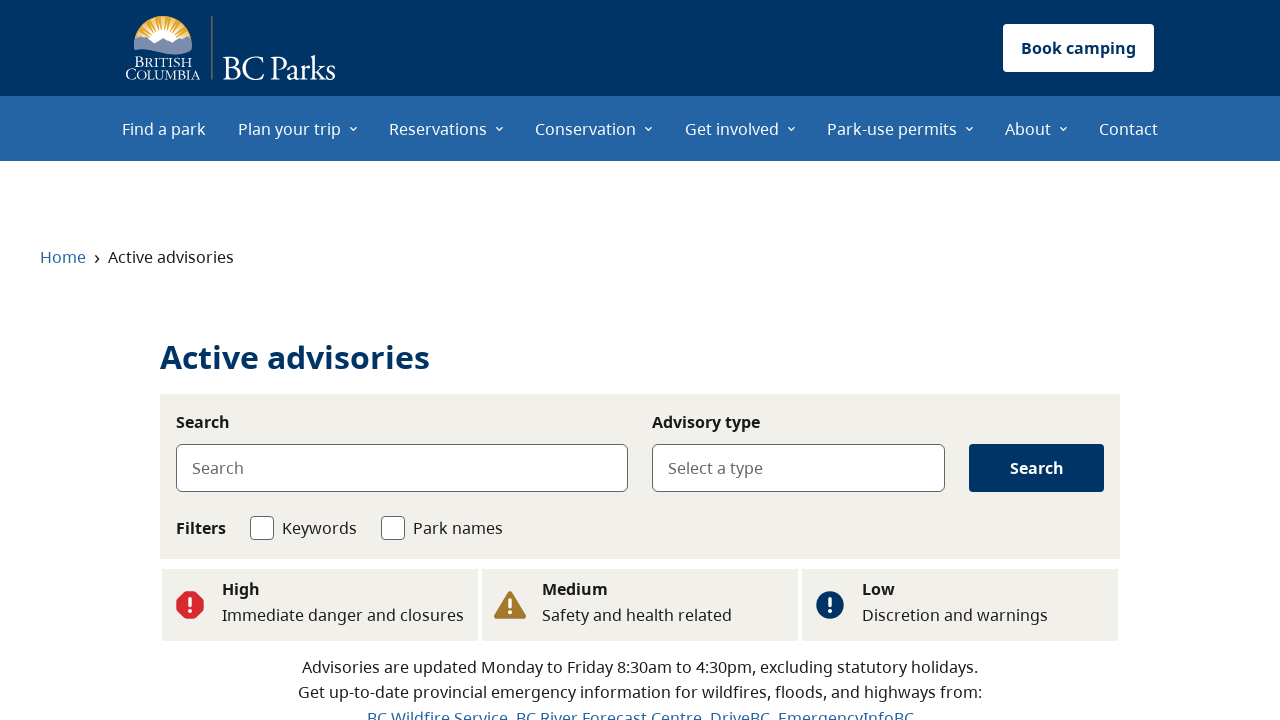

Clicked the event type selector dropdown at (799, 468) on internal:label="Select a type"i
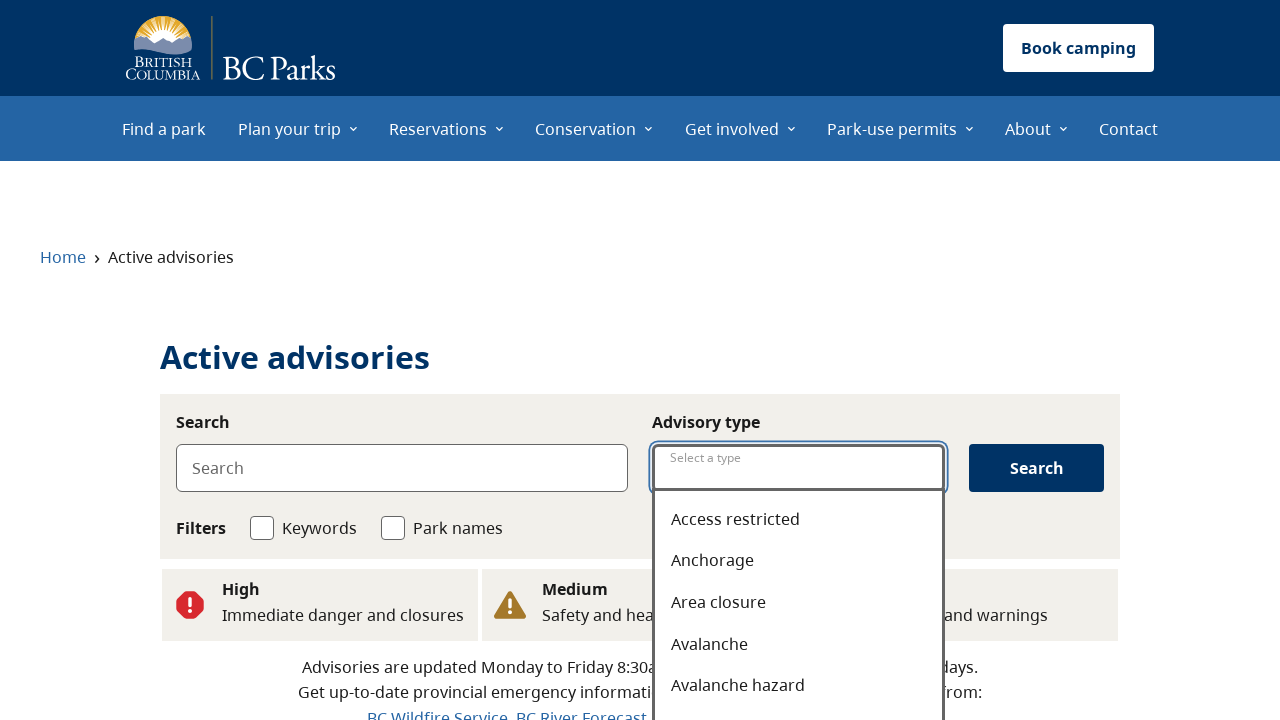

Filled type selector with 'Avalanche' on internal:label="Select a type"i
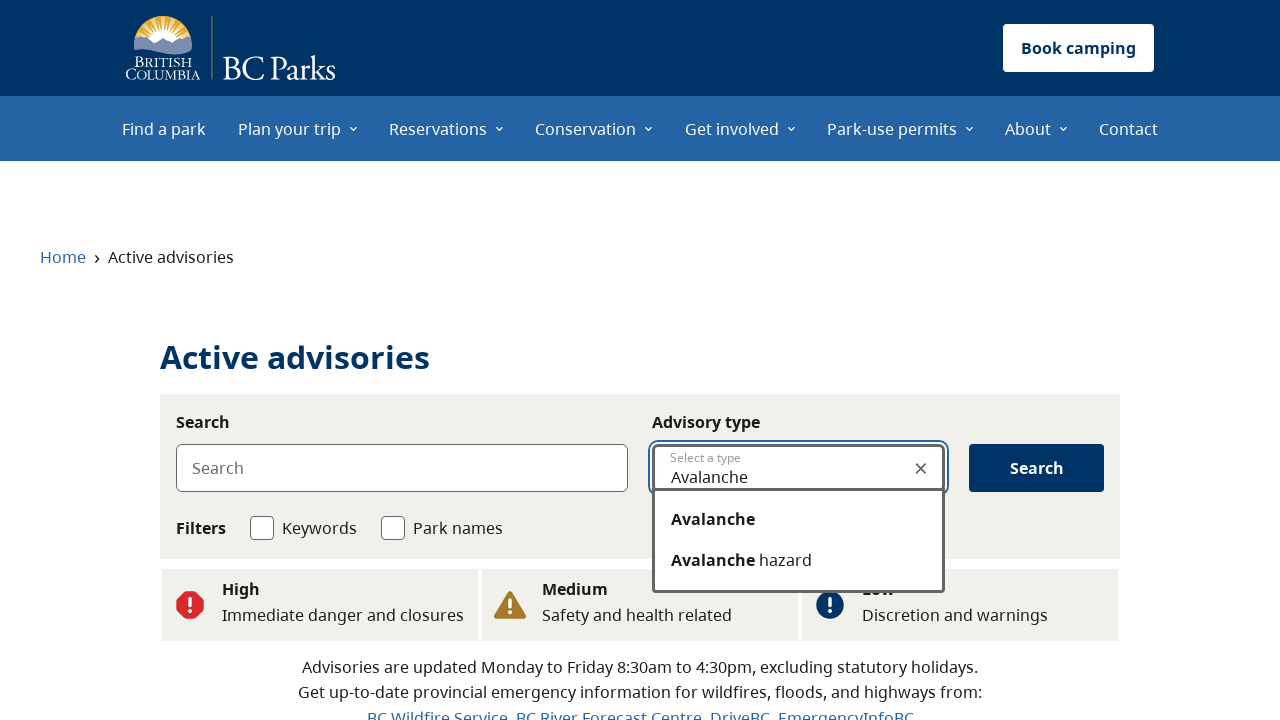

Selected Avalanche option from dropdown at (799, 520) on internal:role=option[name="Avalanche"s]
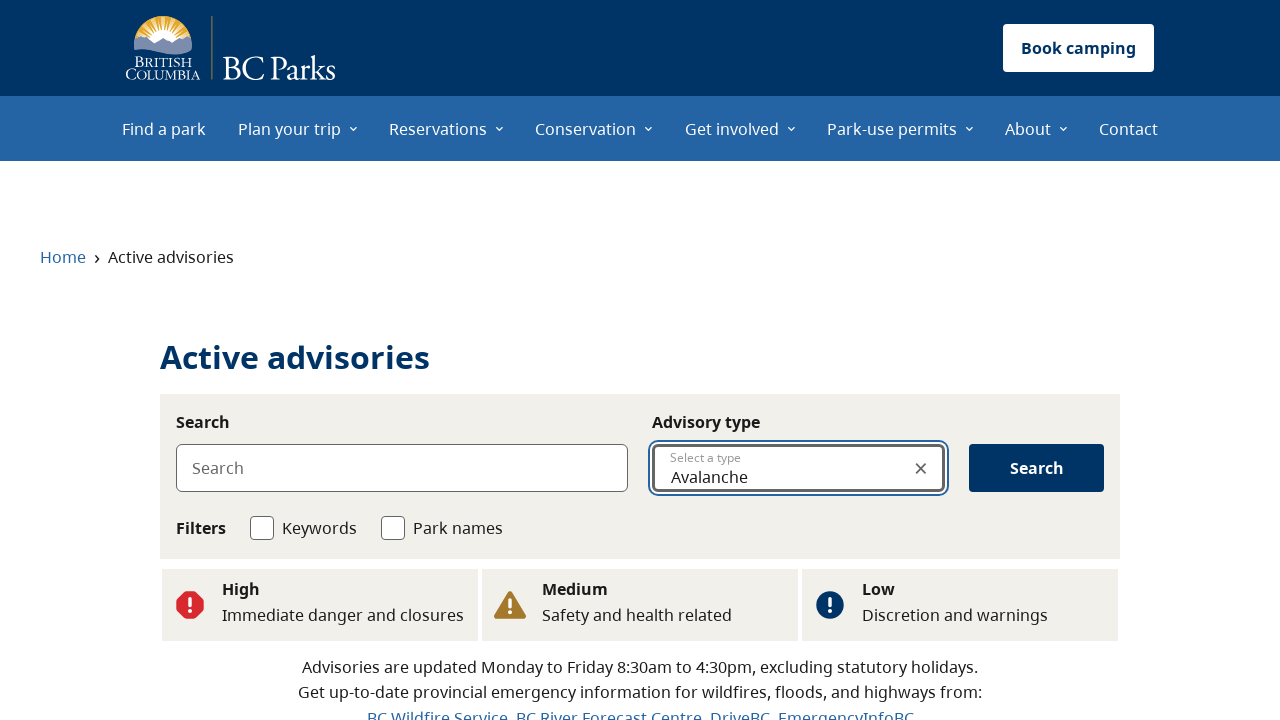

Clicked Search button to filter by Avalanche at (1037, 468) on internal:role=button[name="Search"i]
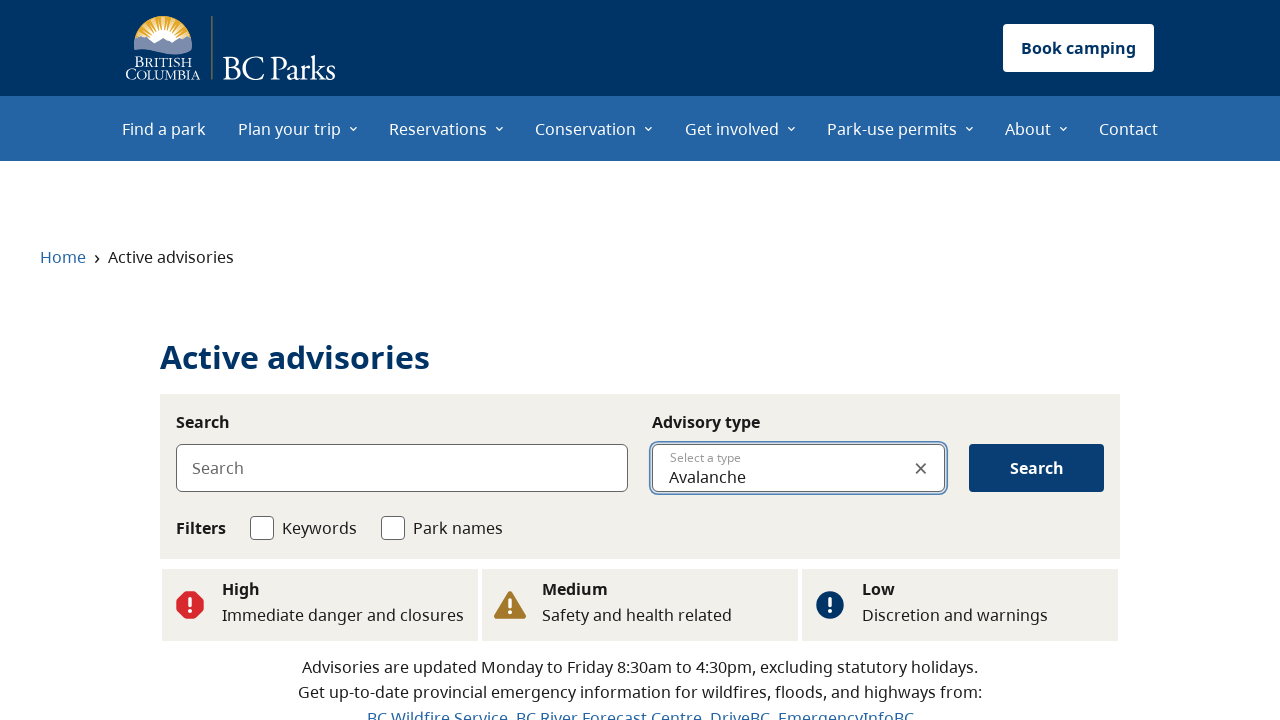

Waited for search results to load
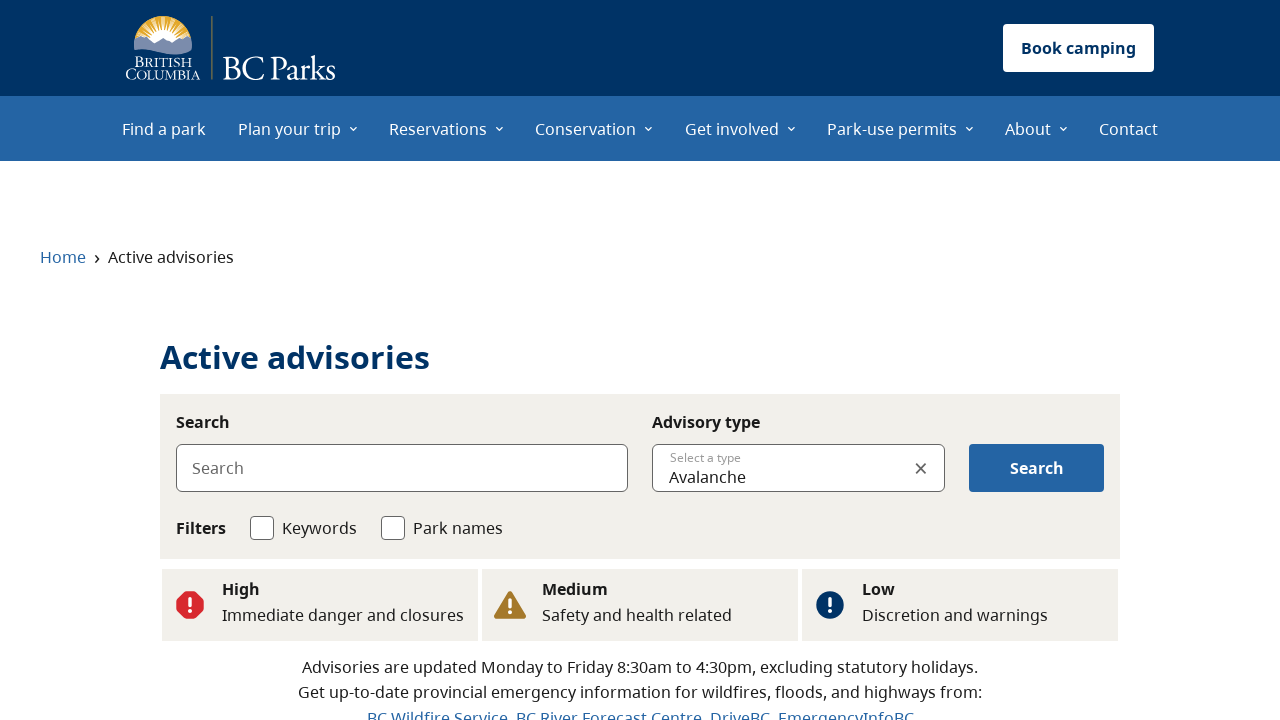

Clicked Clear button to reset event type selection at (921, 468) on internal:label="Clear"i
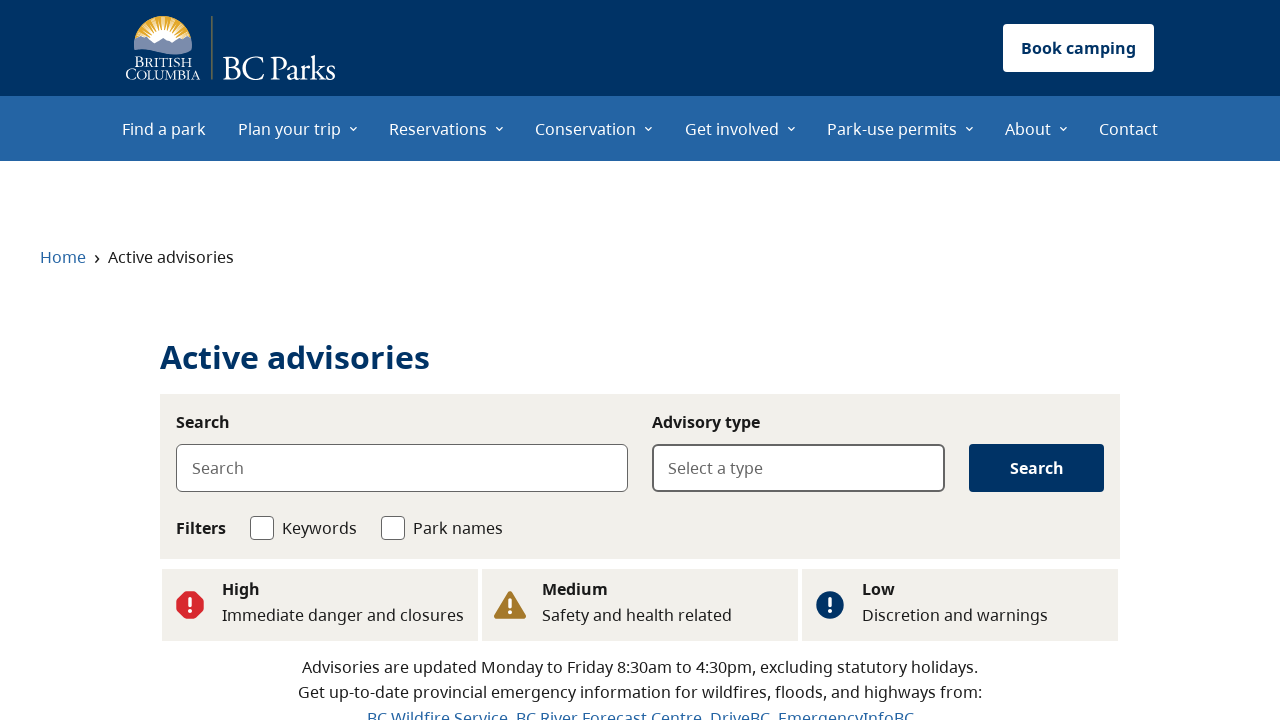

Filled type selector with 'Fire' on internal:label="Select a type"i
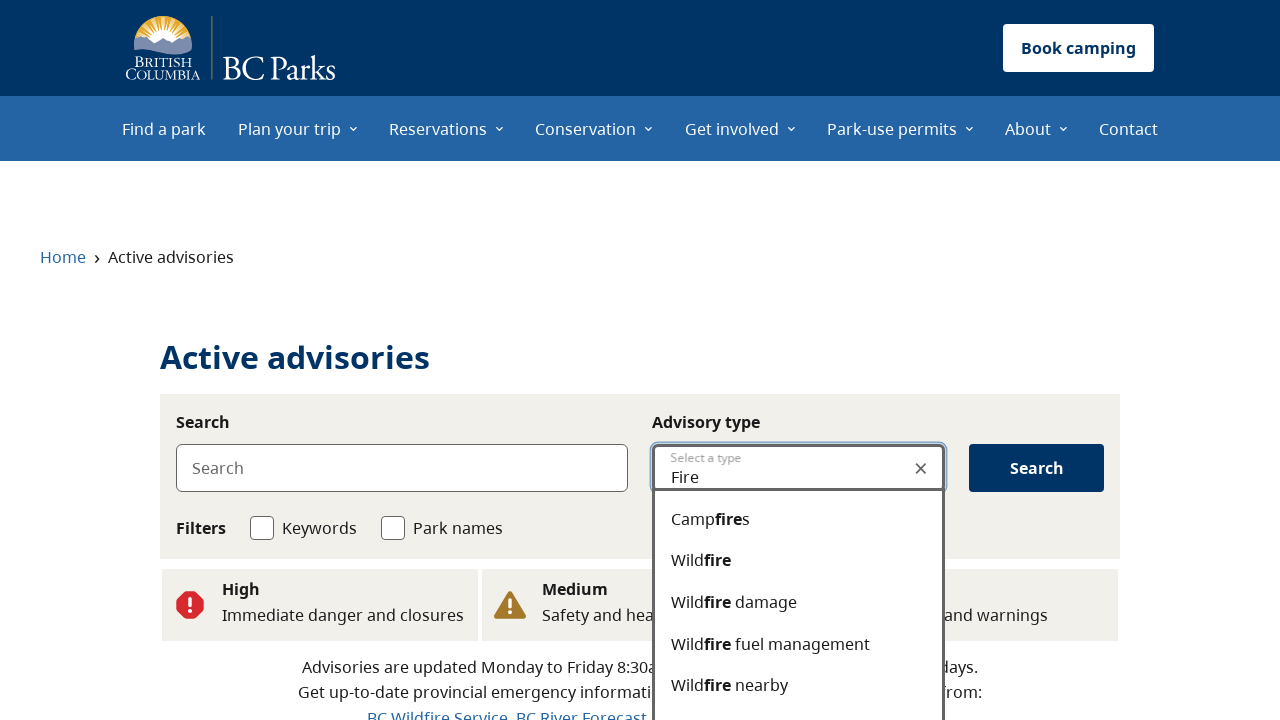

Selected Wildfire option from dropdown at (799, 561) on internal:role=option[name="Wildfire"s]
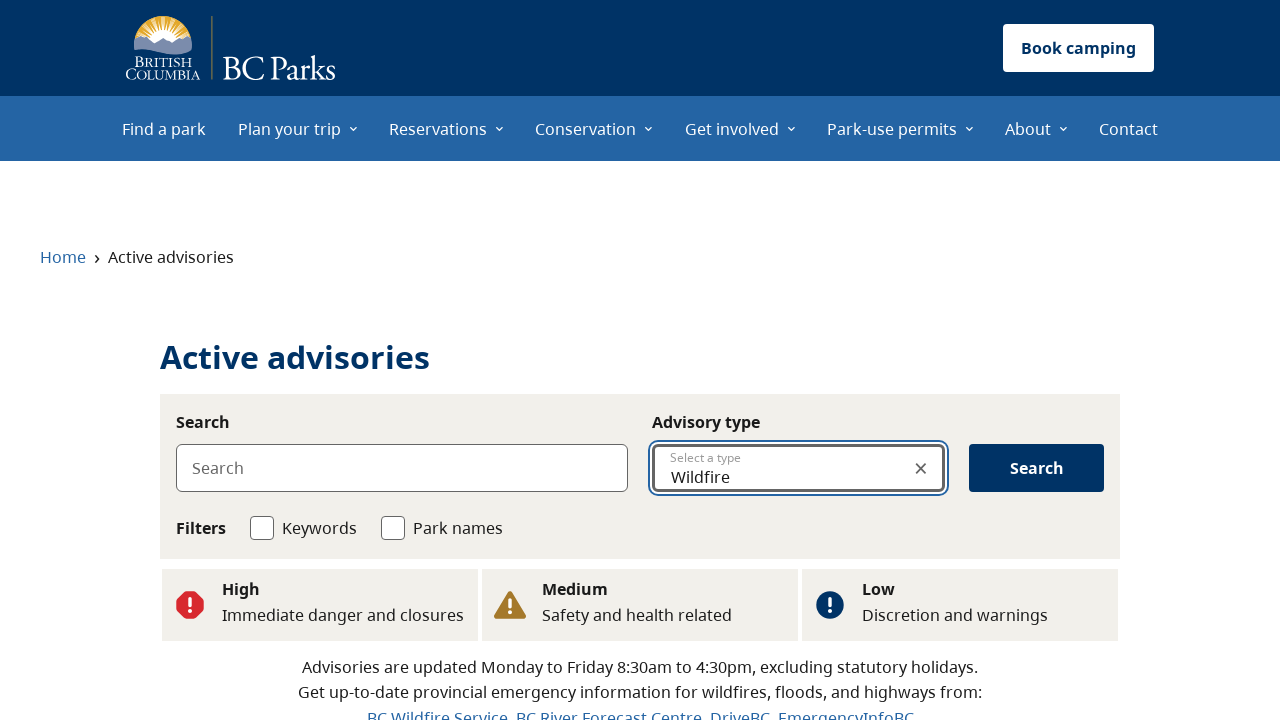

Clicked Search button to filter by Wildfire at (1037, 468) on internal:role=button[name="Search"i]
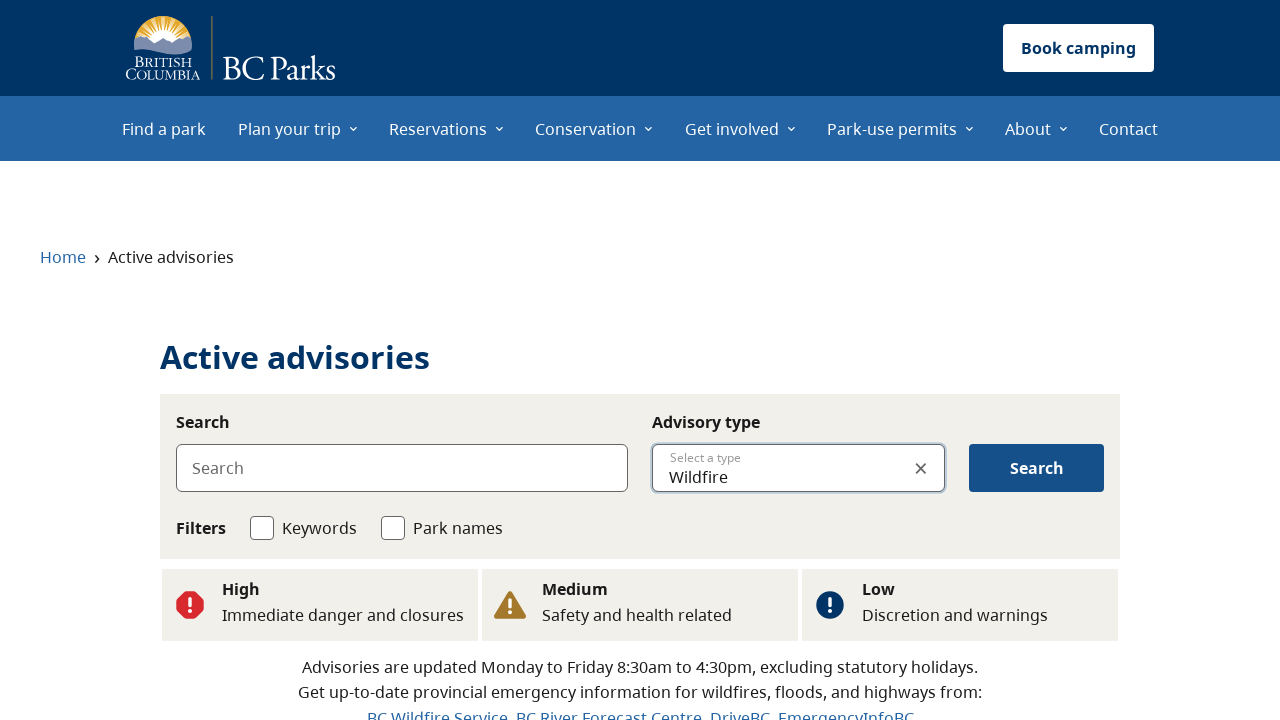

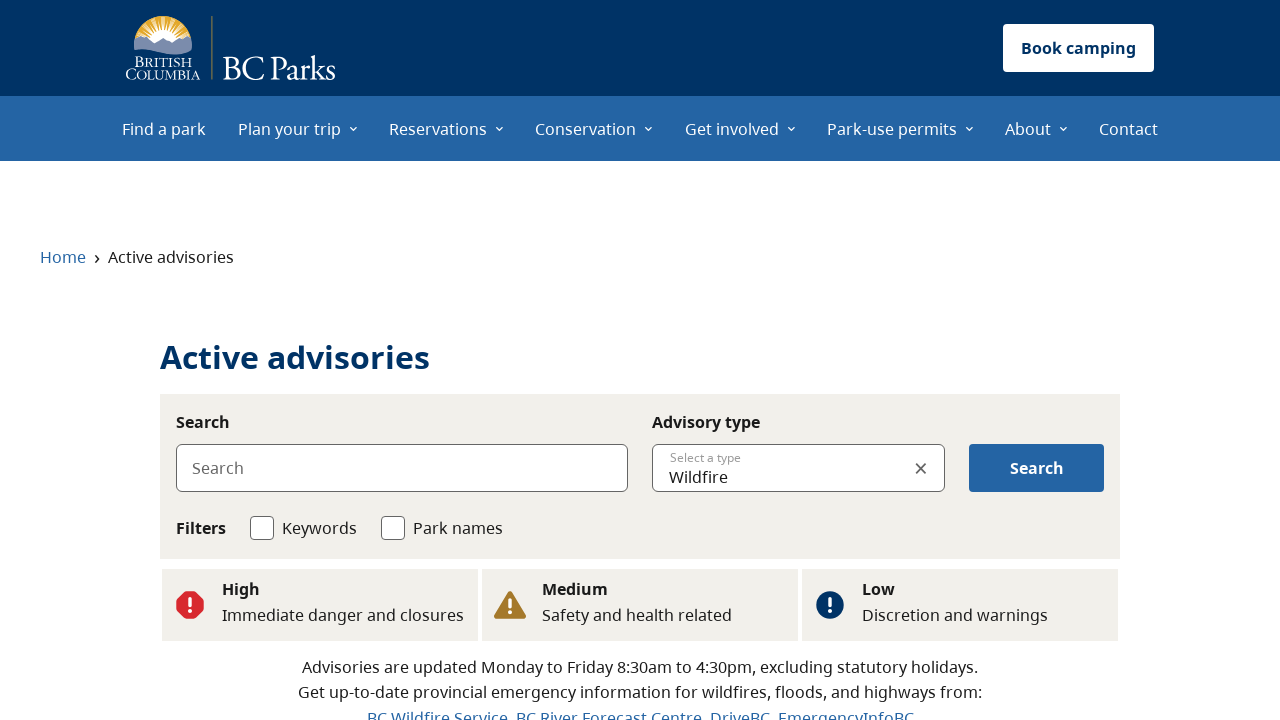